Tests JavaScript alert box interactions including dismissing alerts, accepting/canceling confirm dialogs, and entering text in prompt dialogs.

Starting URL: https://www.lambdatest.com/selenium-playground/javascript-alert-box-demo

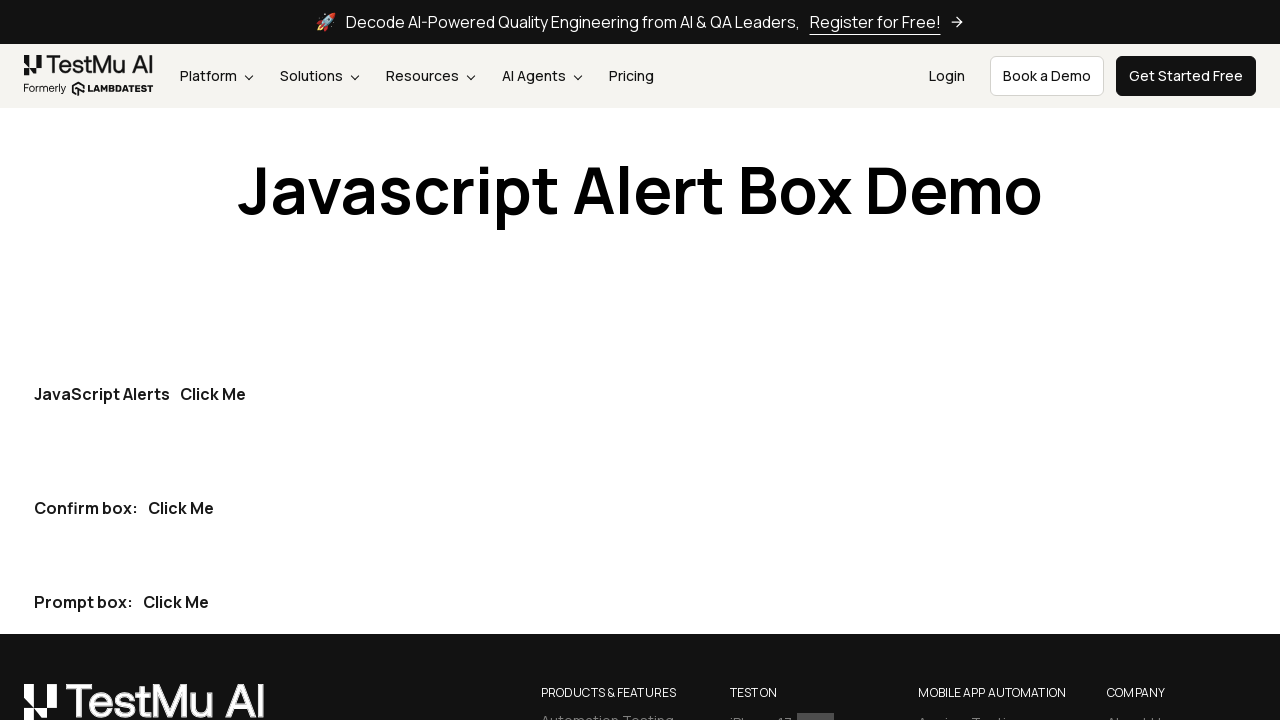

Located all button elements on the page
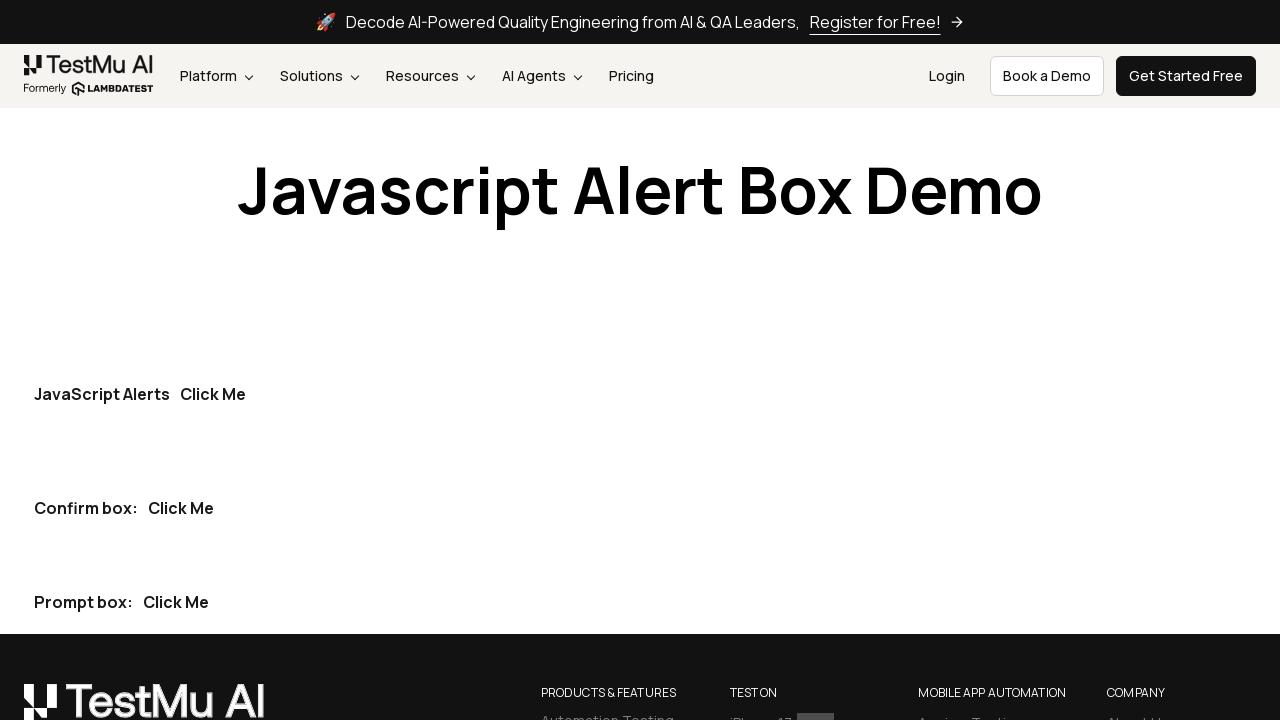

Set up dialog handler to dismiss alerts
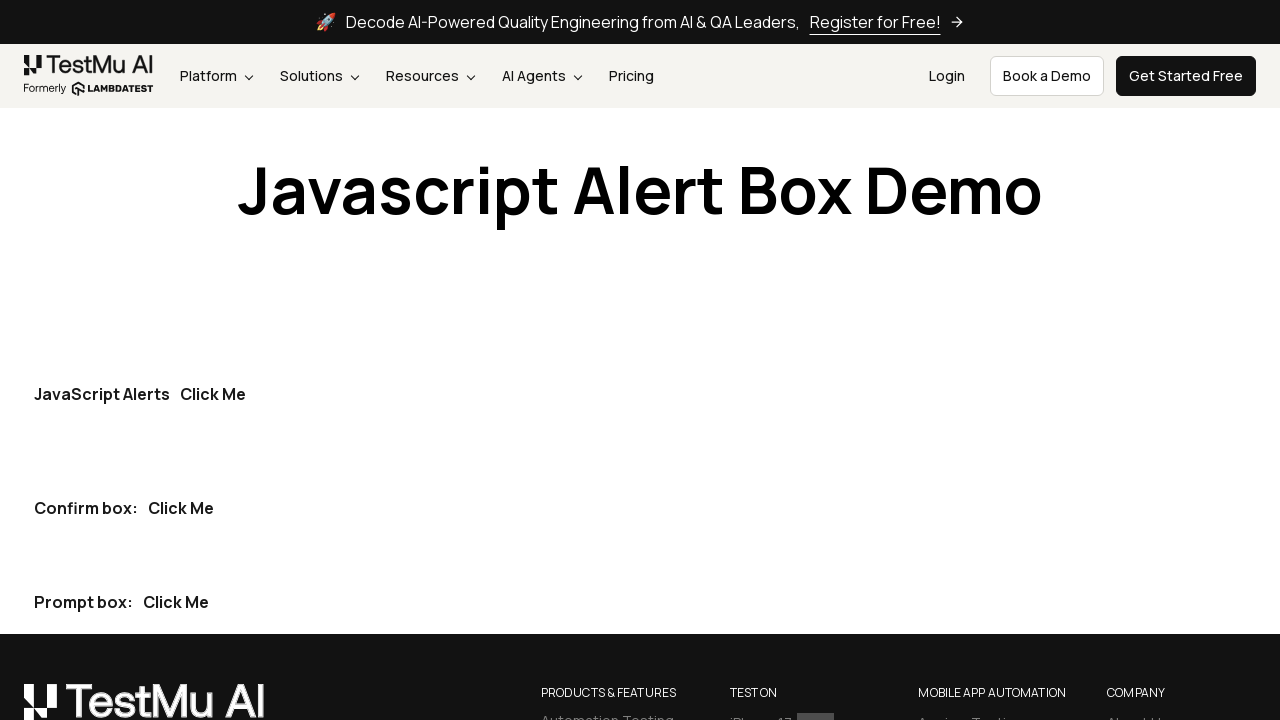

Clicked first button to trigger simple alert at (213, 394) on xpath=//p//button >> nth=0
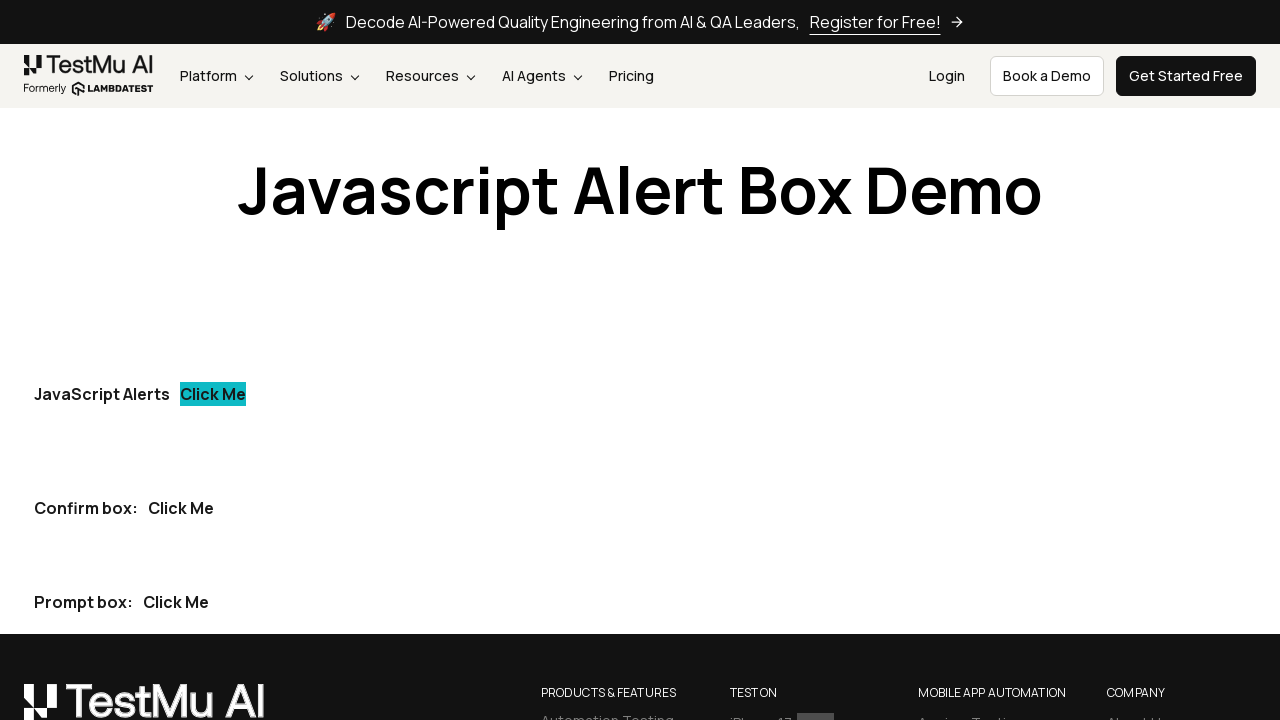

Verified alert message 'I am an alert box!' was captured and dismissed
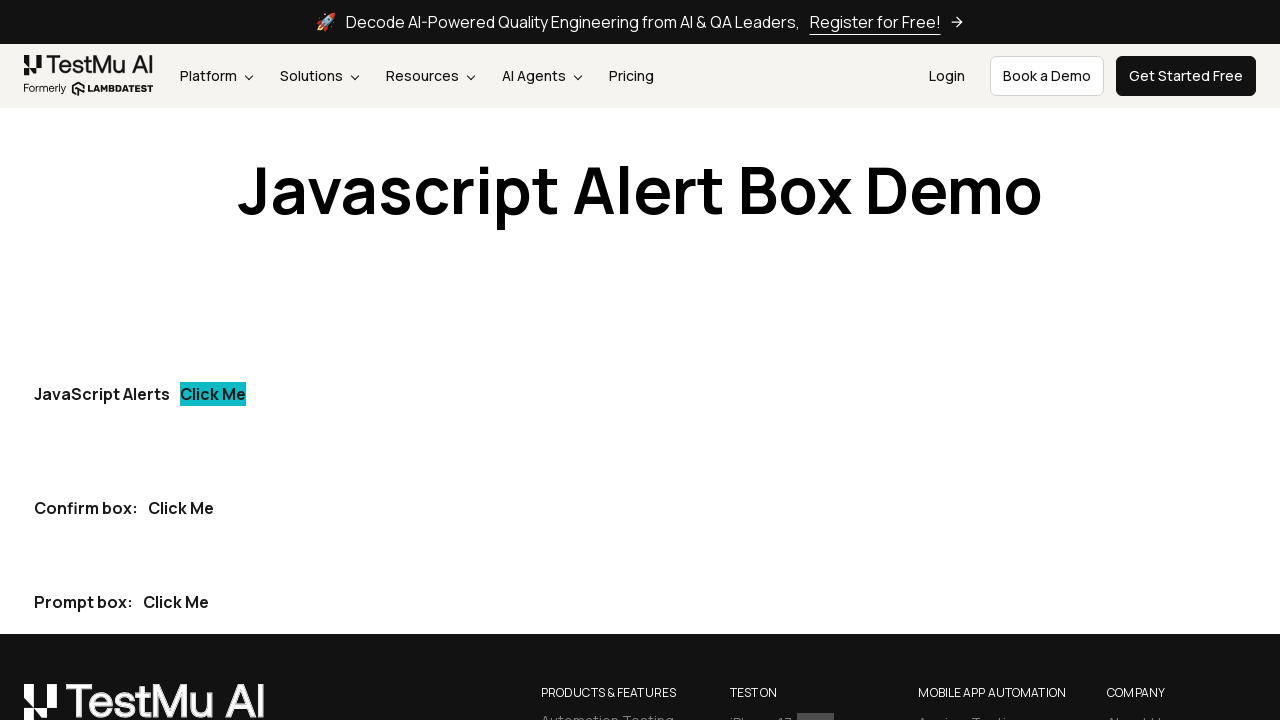

Set up dialog handler to accept confirm dialogs
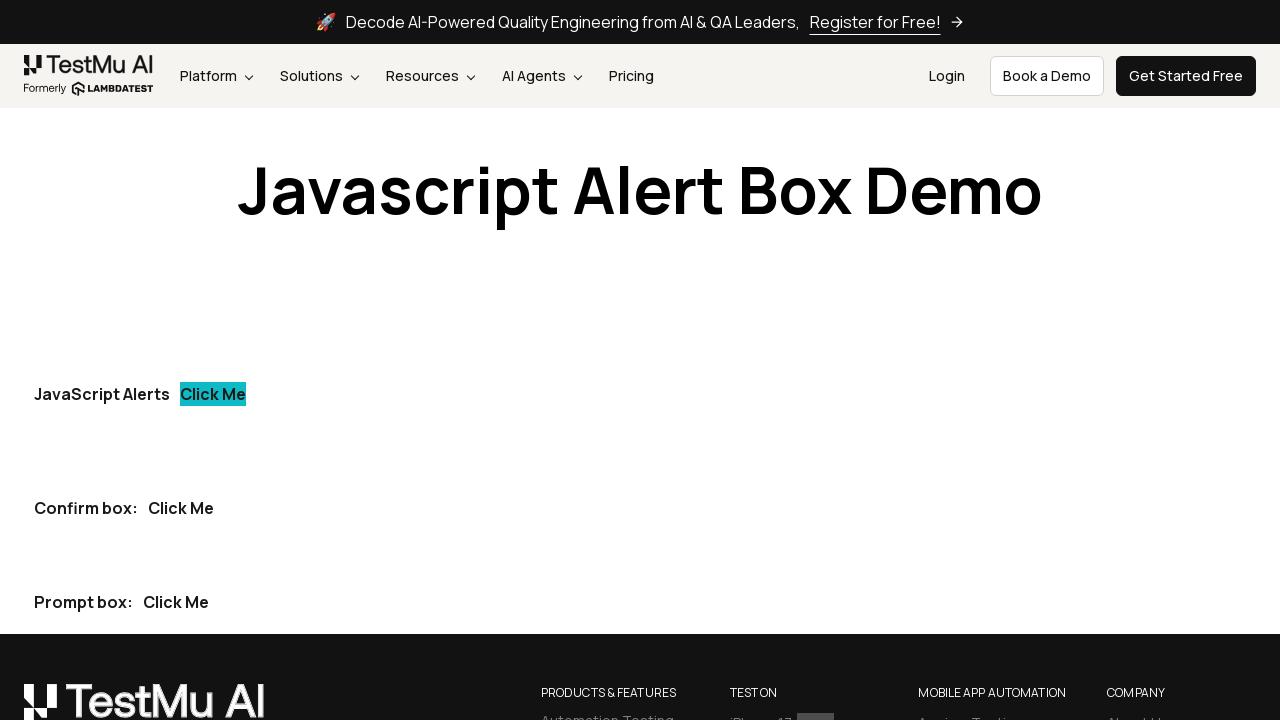

Clicked second button to trigger confirm dialog at (181, 508) on xpath=//p//button >> nth=1
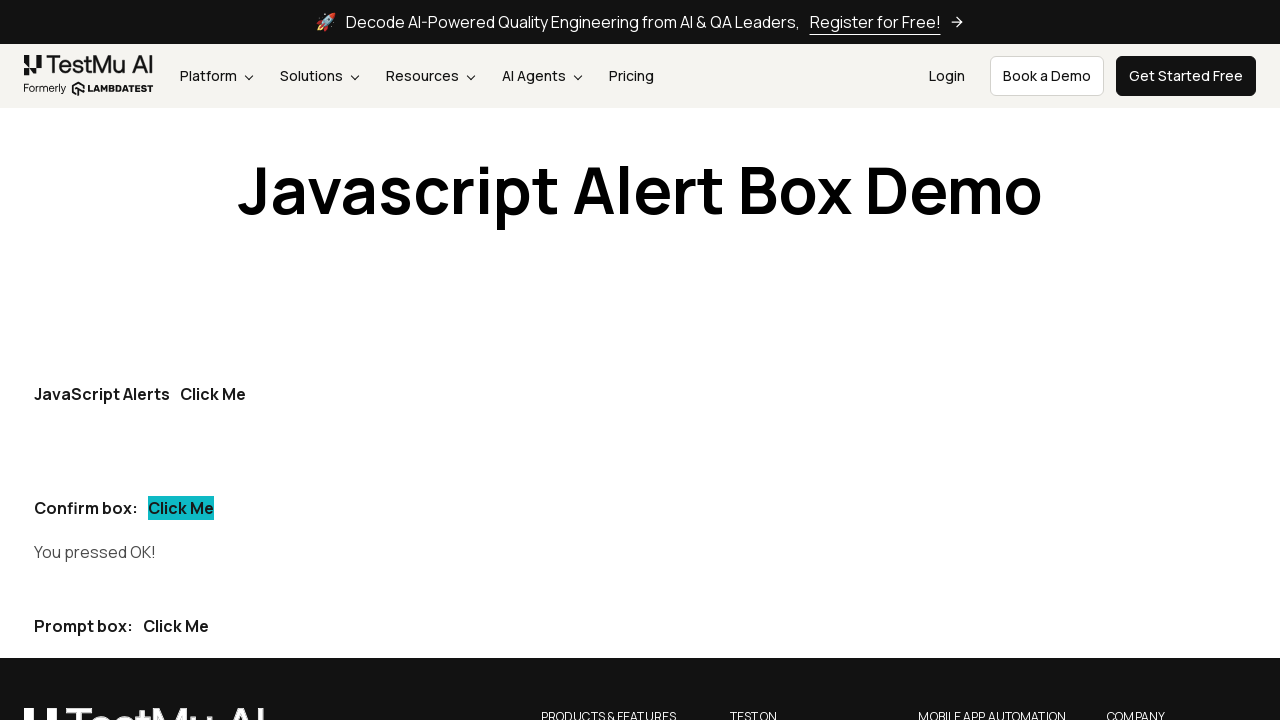

Waited for confirm result message to appear
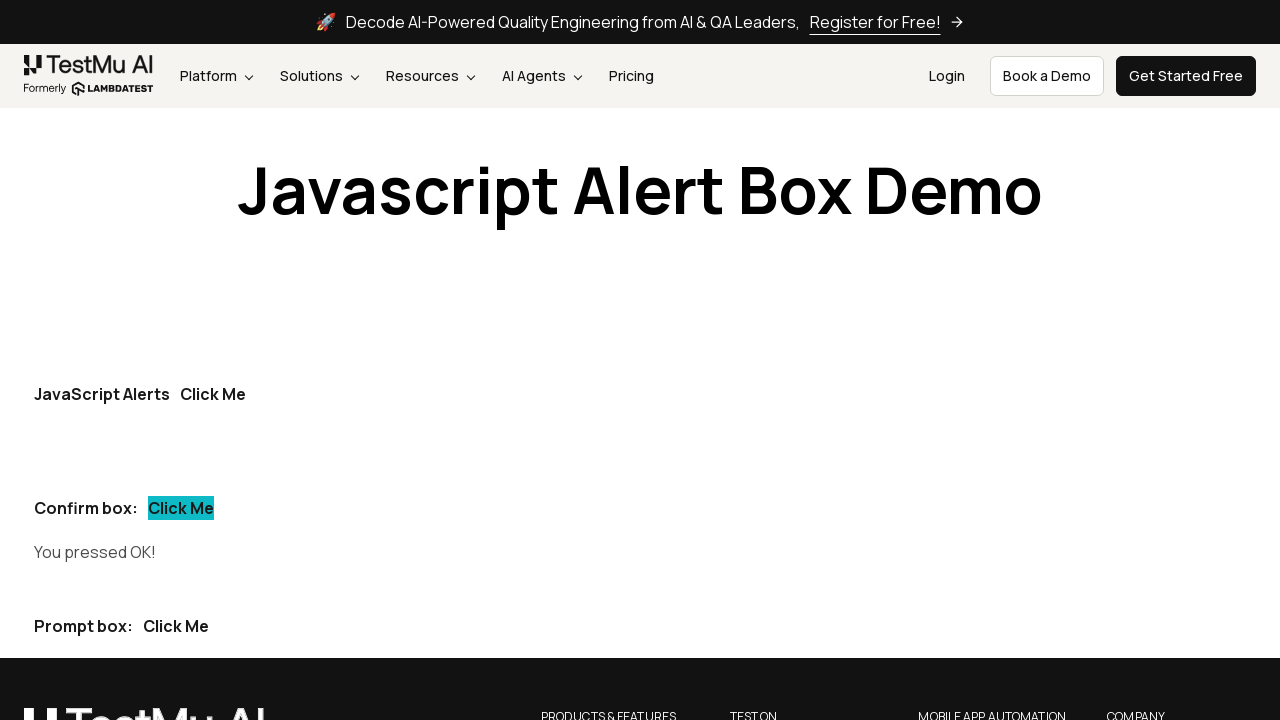

Verified 'You pressed OK!' message displayed after accepting confirm dialog
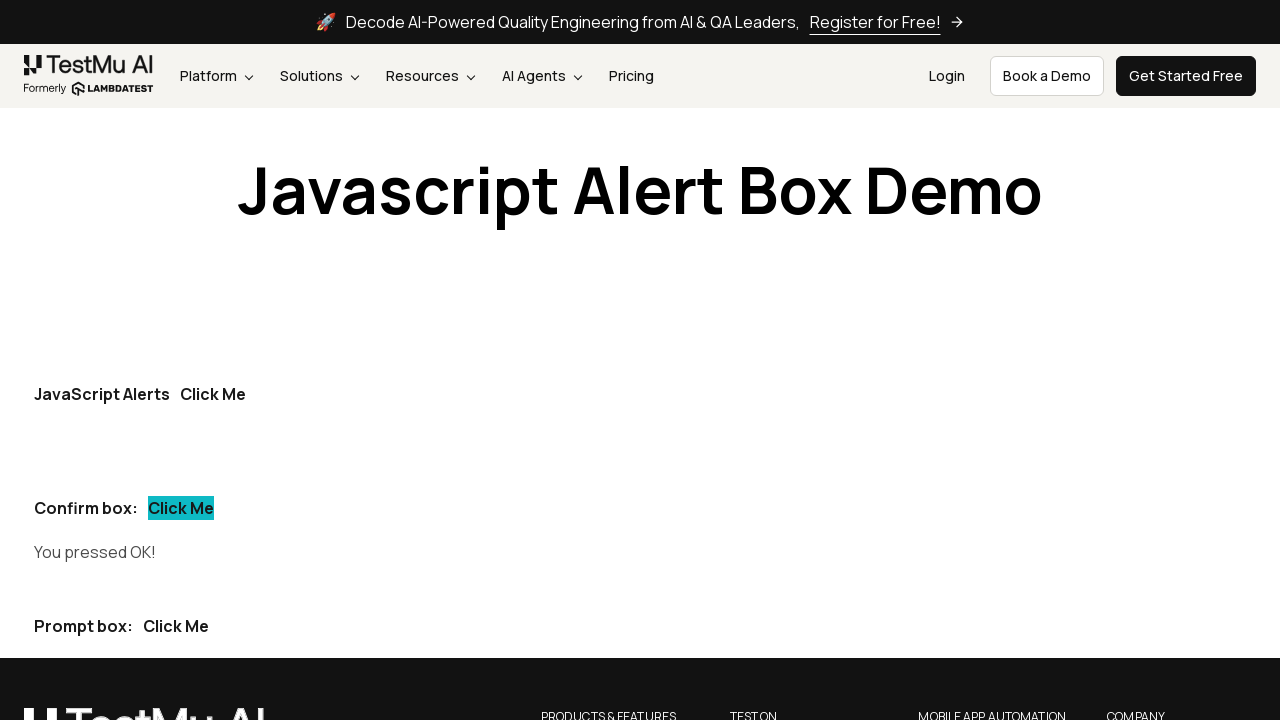

Set up dialog handler to dismiss confirm dialogs
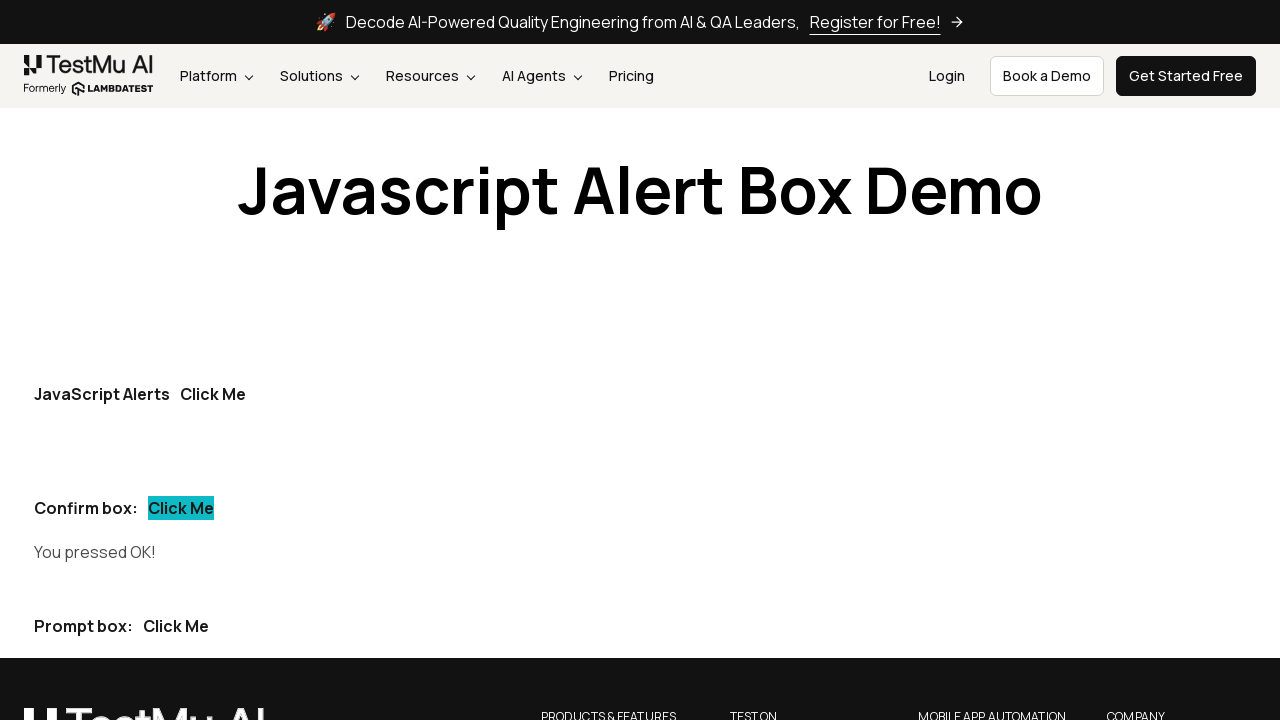

Clicked second button again to trigger confirm dialog at (181, 508) on xpath=//p//button >> nth=1
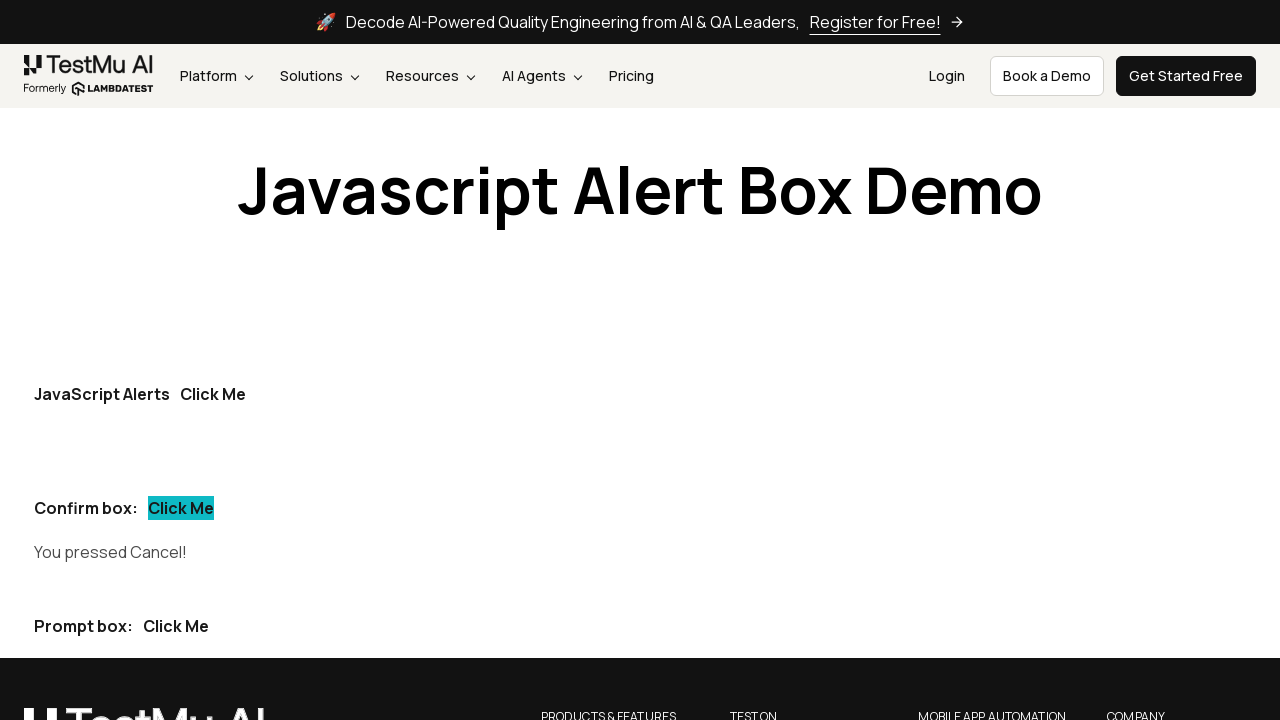

Waited for confirm result message to appear
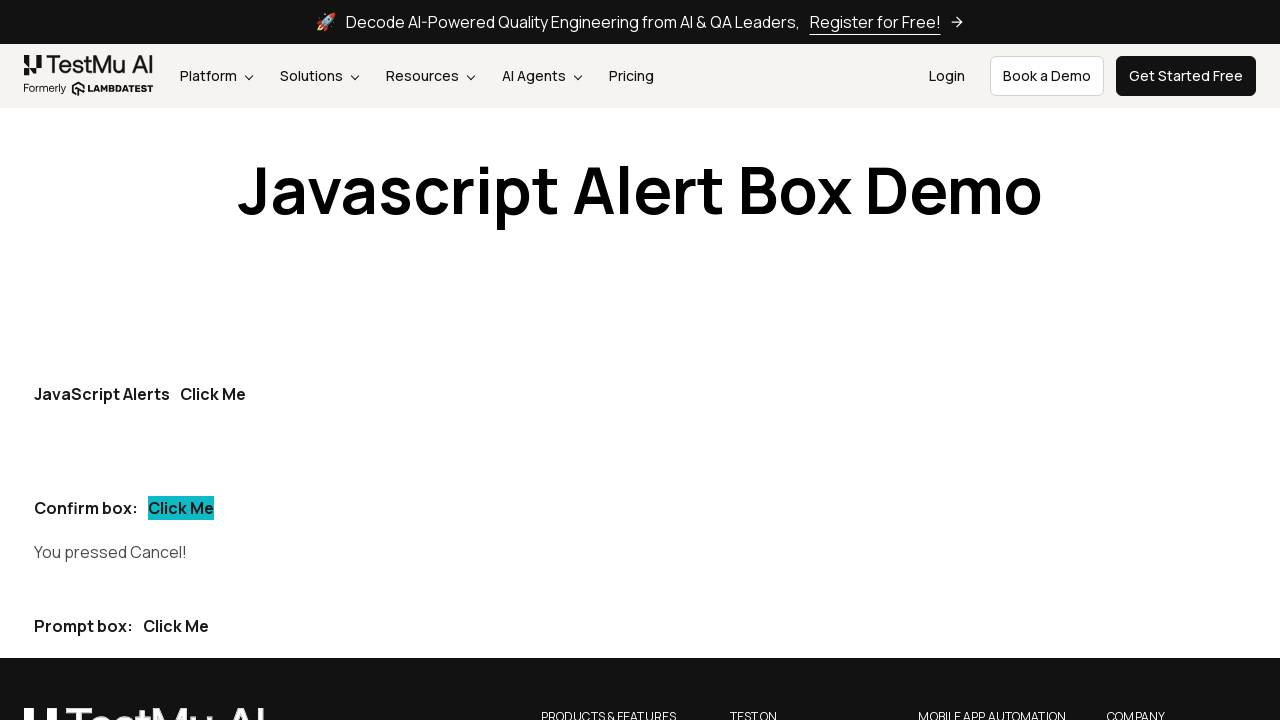

Verified 'You pressed Cancel!' message displayed after dismissing confirm dialog
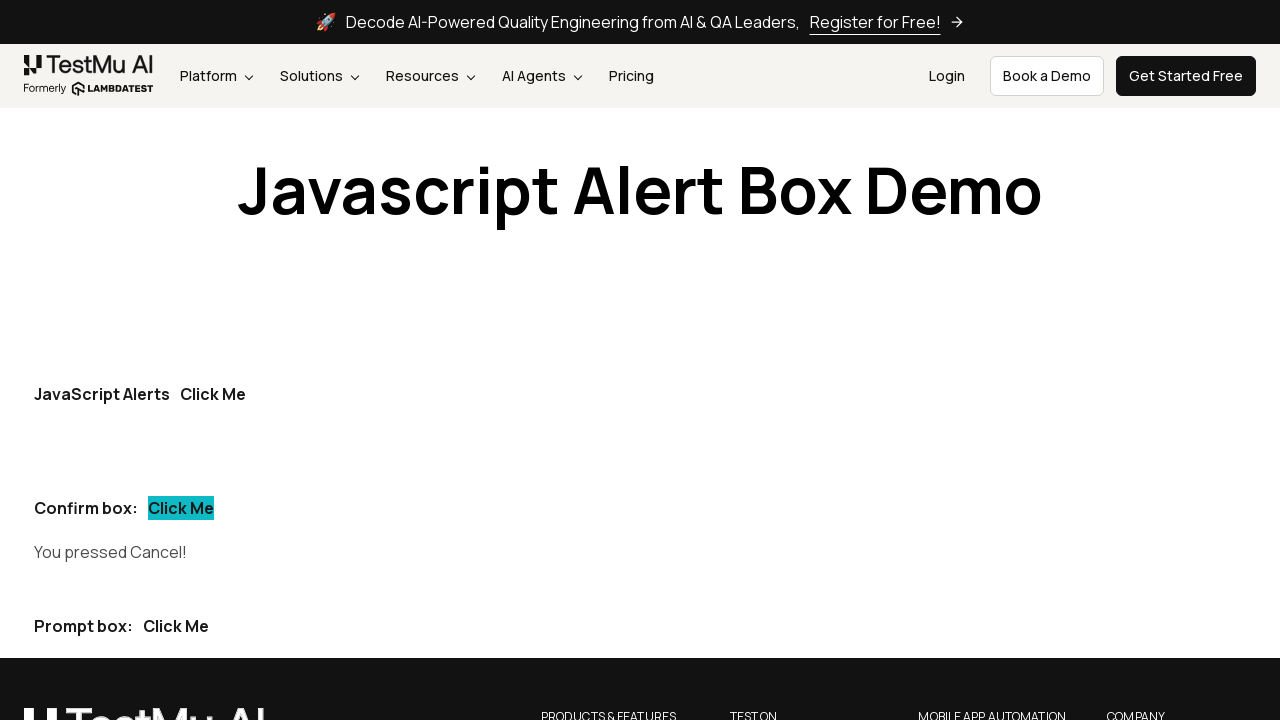

Set up dialog handler to accept prompt dialog with input 'JohnDoe'
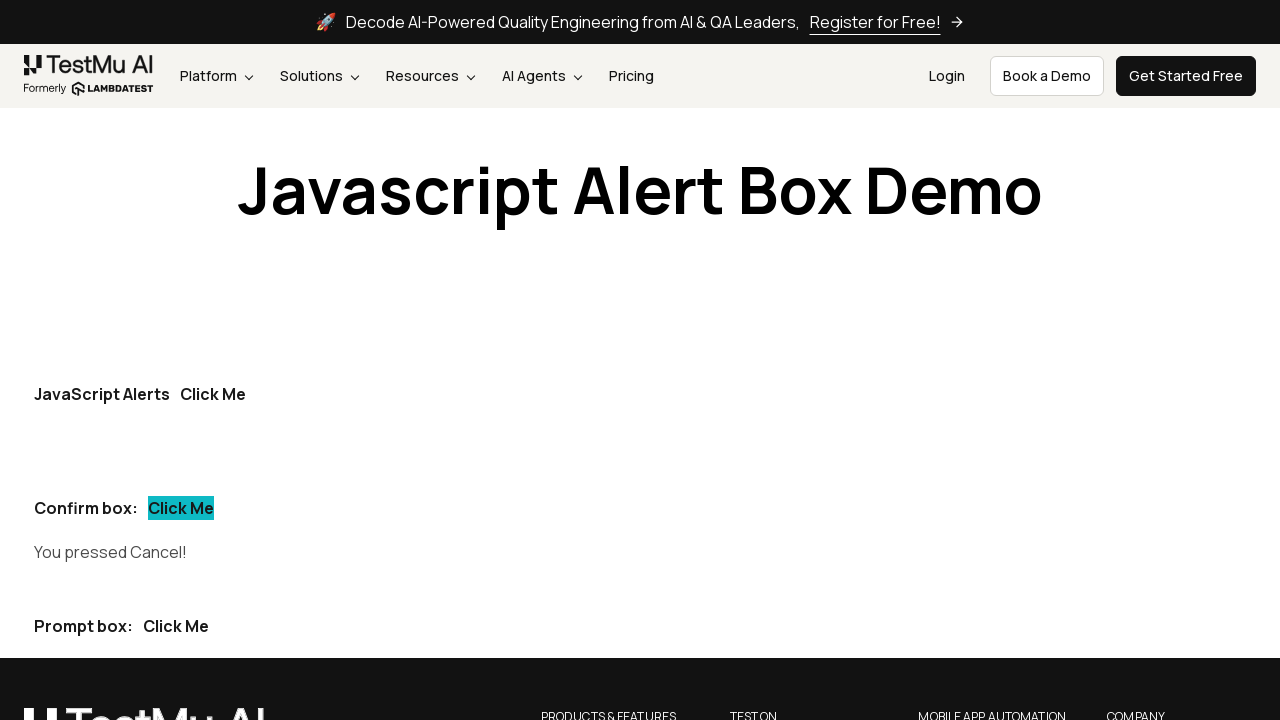

Clicked third button to trigger prompt dialog at (176, 626) on xpath=//p//button >> nth=-1
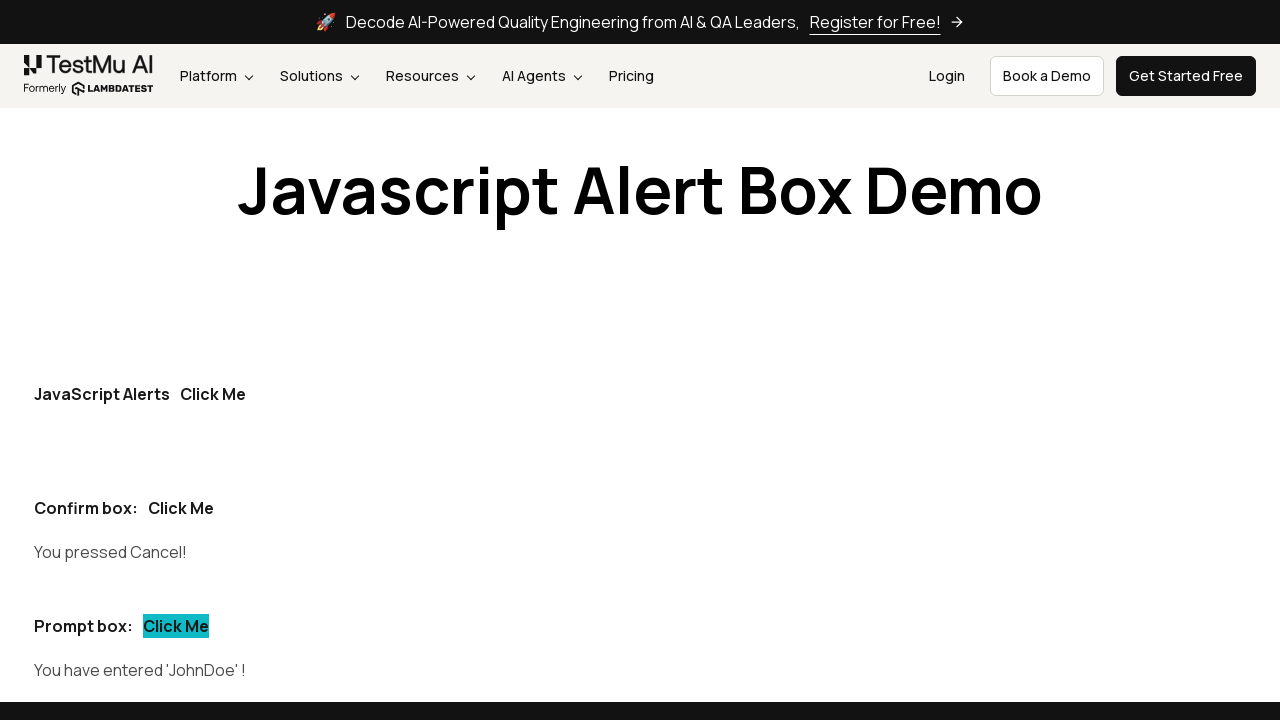

Waited for prompt result message to appear
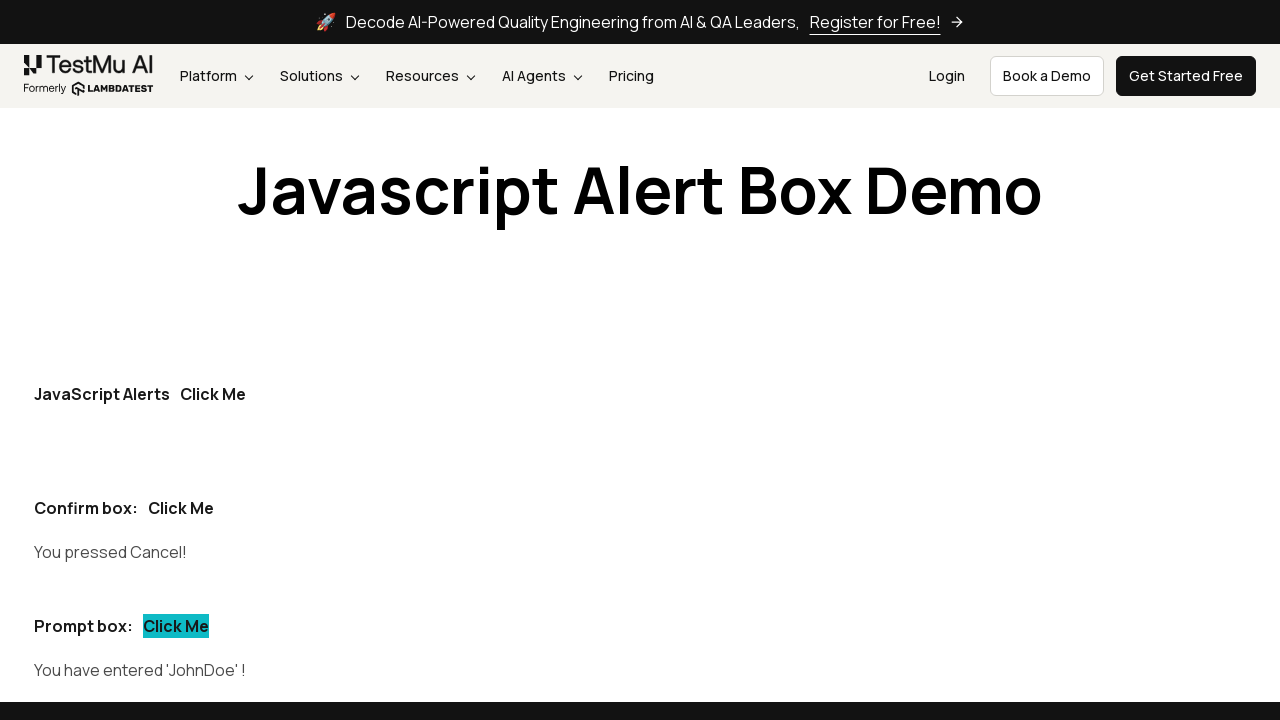

Verified 'JohnDoe' text was successfully entered in prompt dialog and displayed
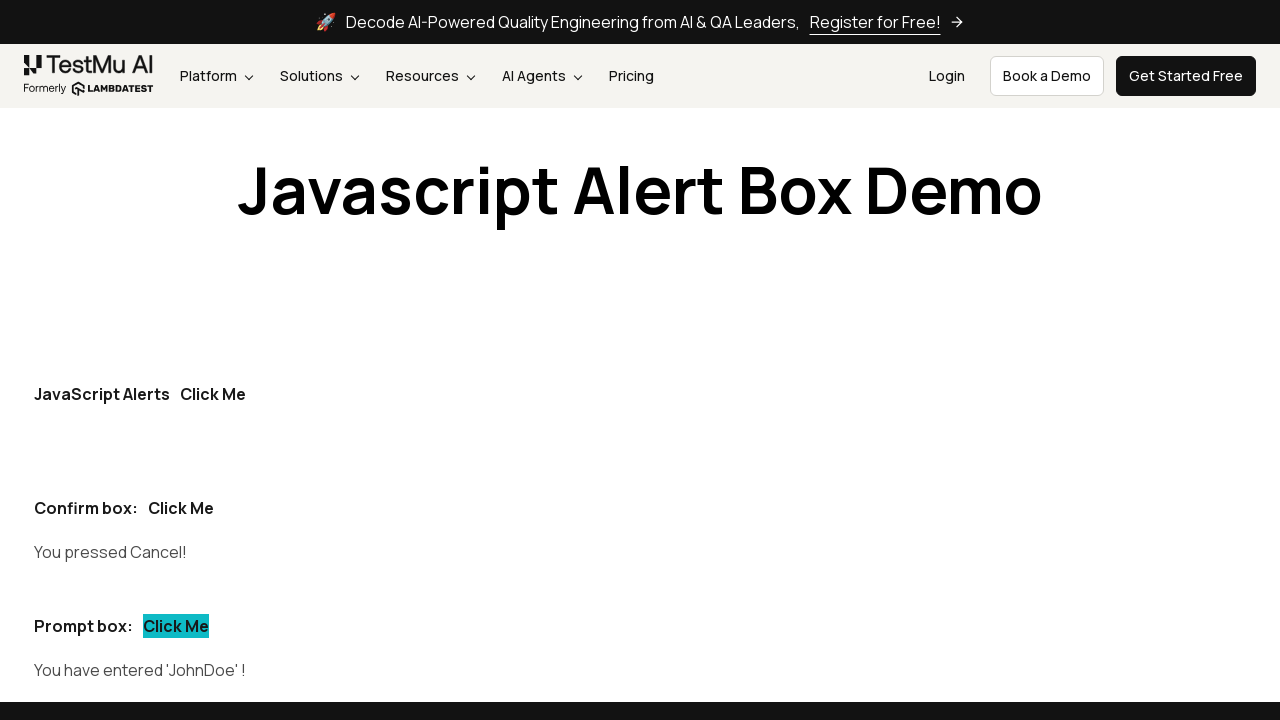

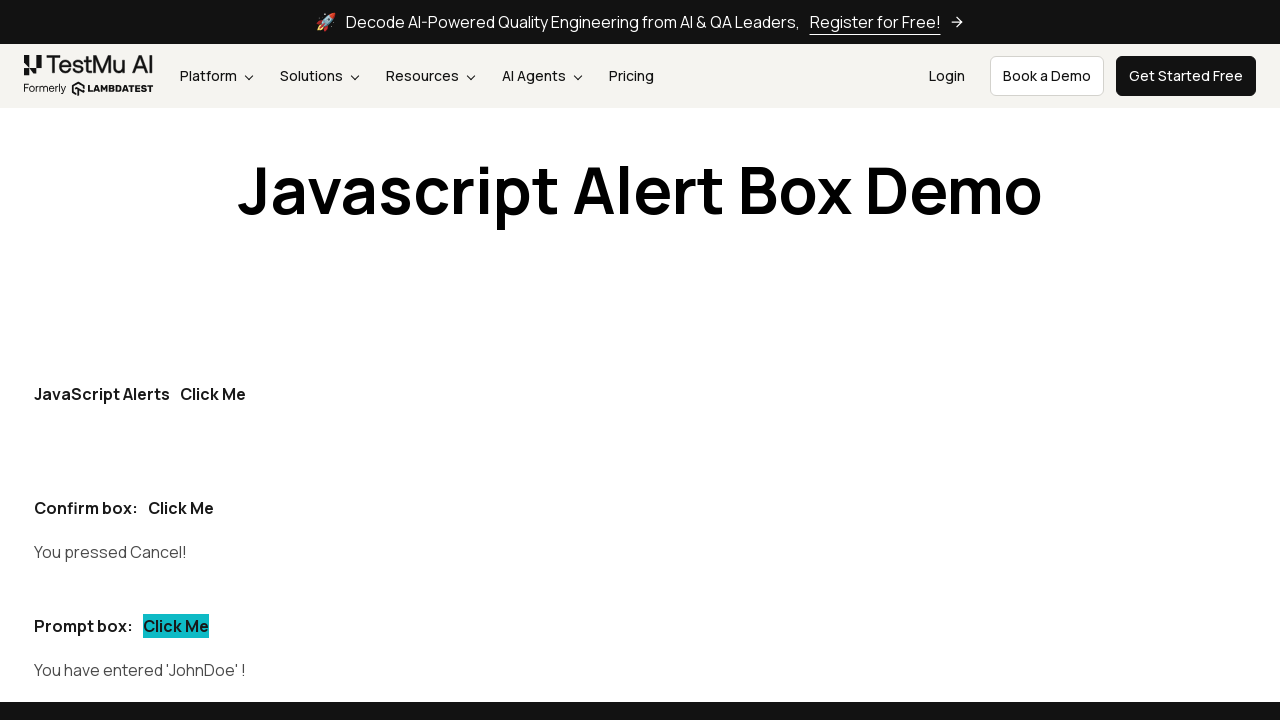